Clicks on the Sign Up link from the main page

Starting URL: http://classic.freecrm.com/index.html

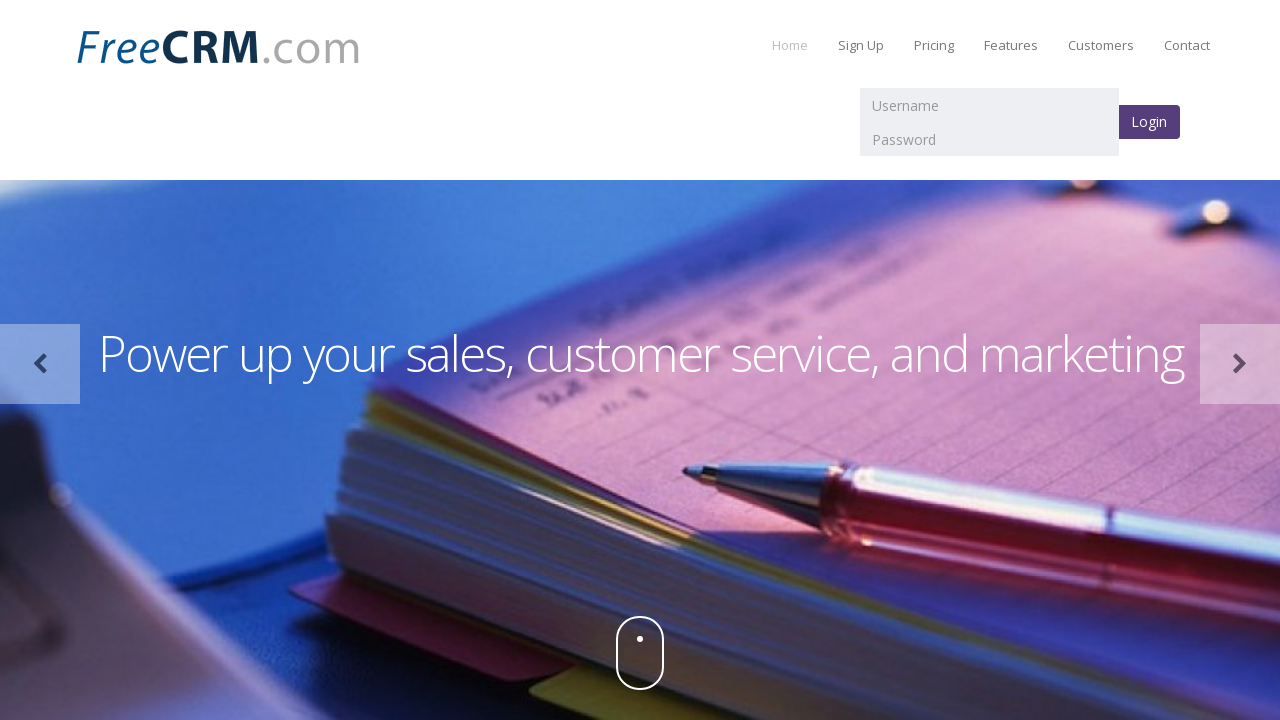

Clicked on the Sign Up link from the main page at (861, 45) on a:has-text('Sign Up')
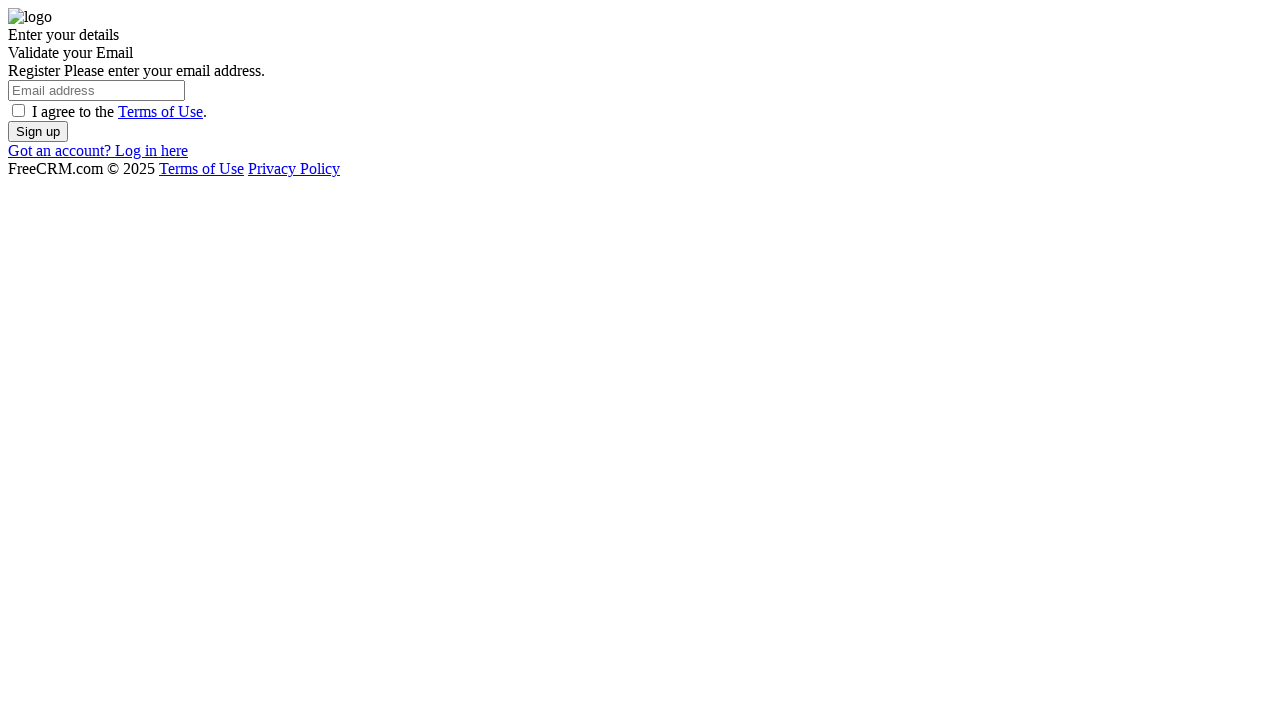

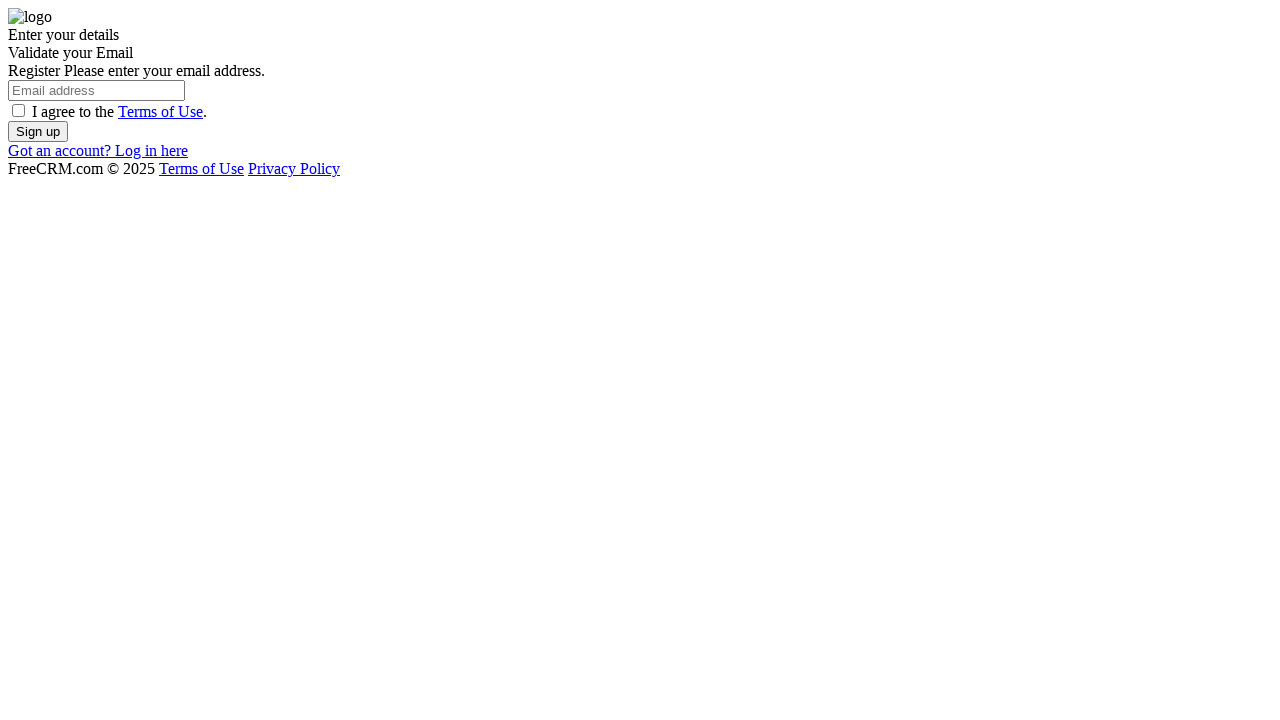